Navigates to a download page and clicks on a file link to initiate download

Starting URL: http://the-internet.herokuapp.com/download

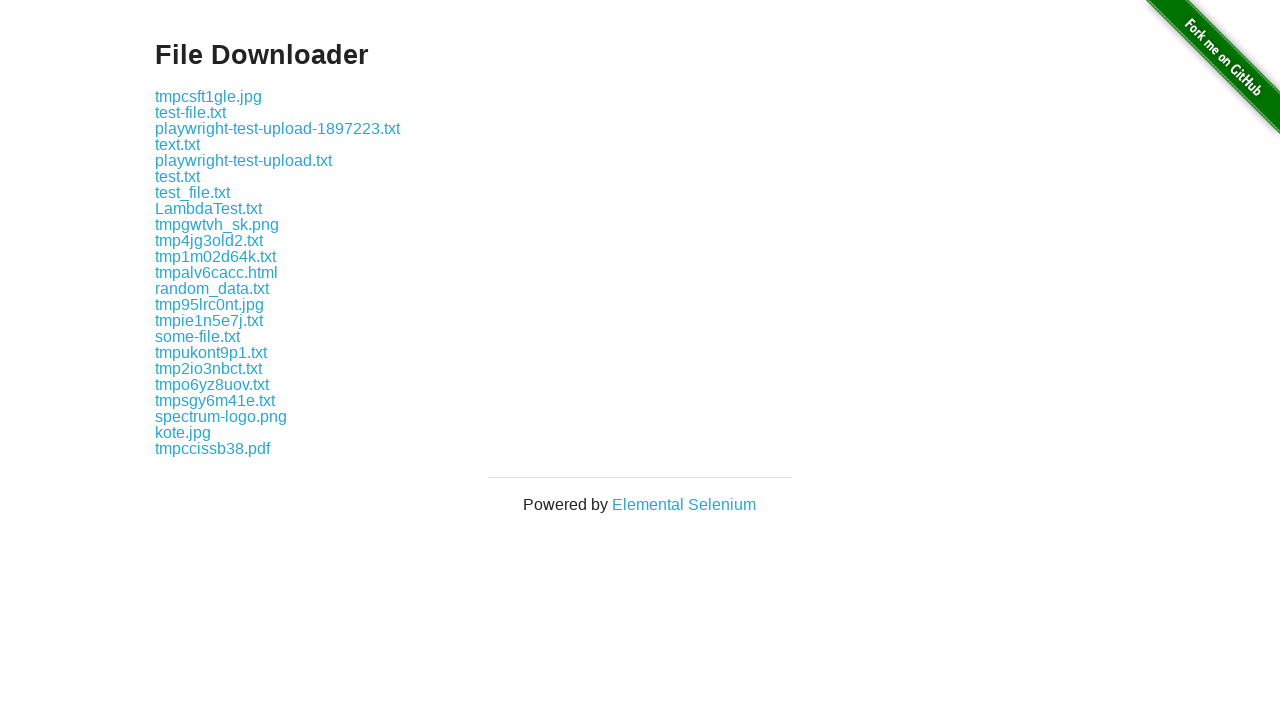

Clicked on file download link 'some-file.txt' at (198, 336) on a:has-text('some-file.txt')
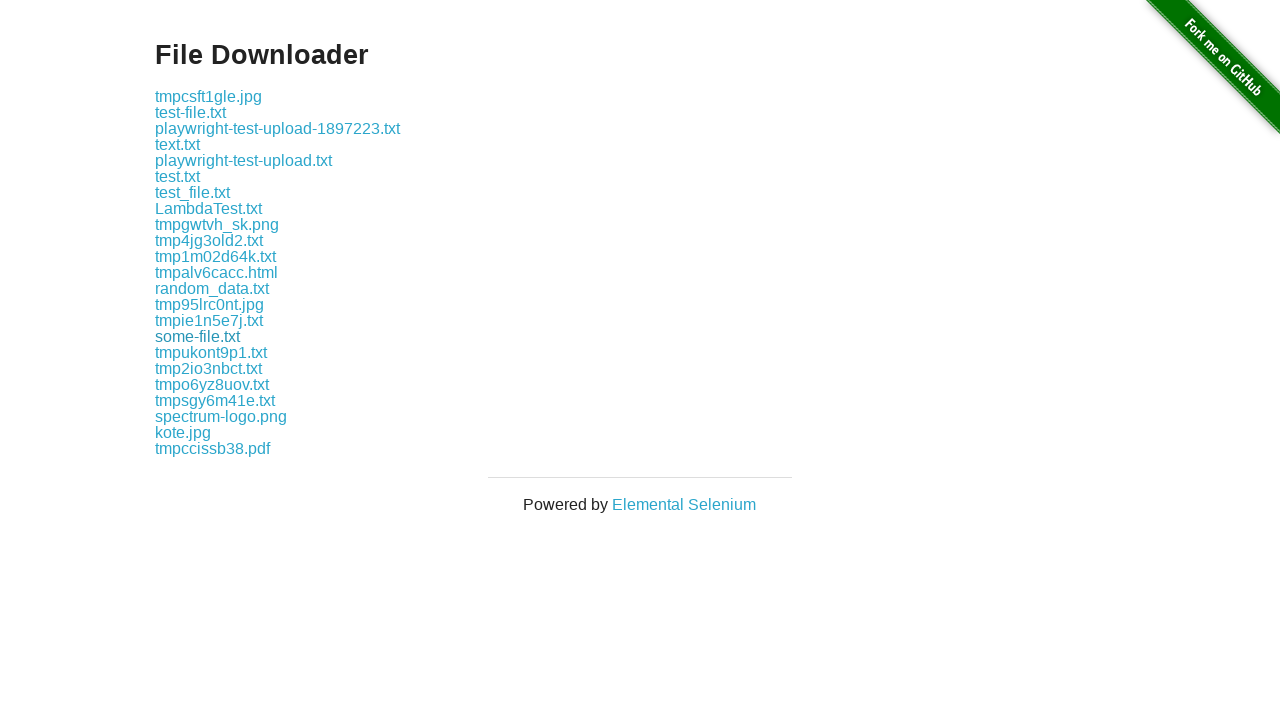

Waited for download to initiate
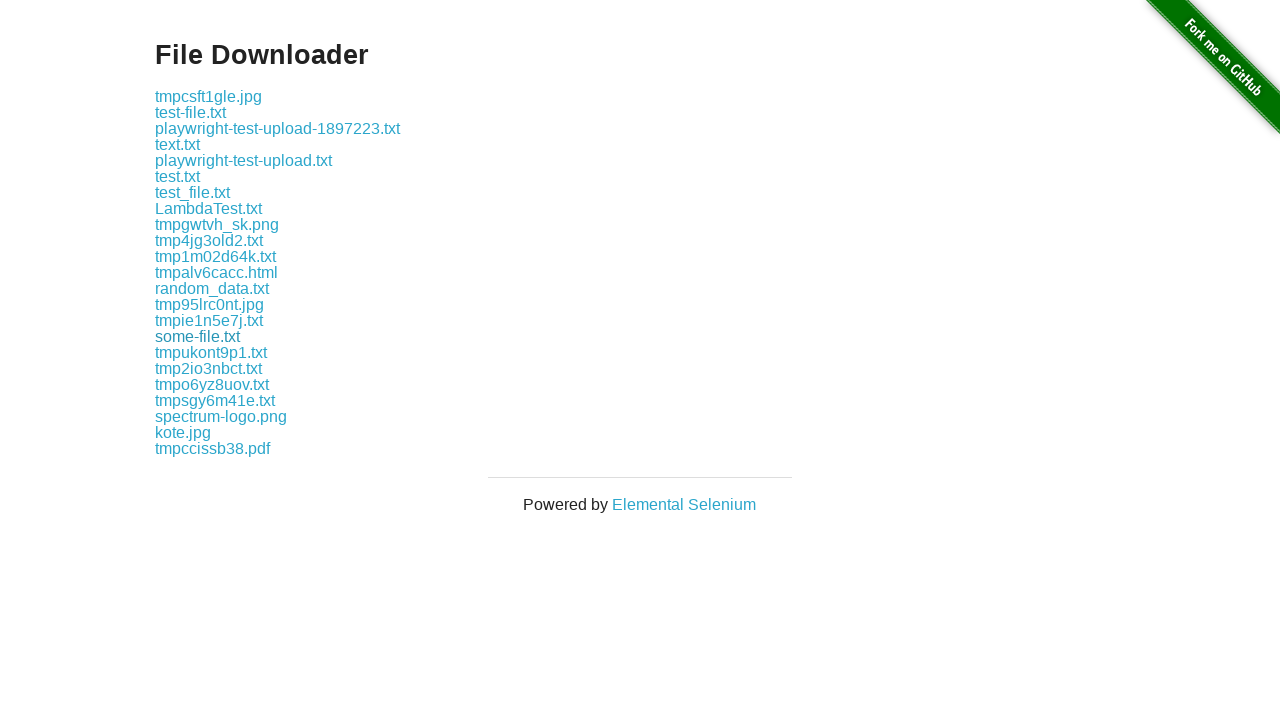

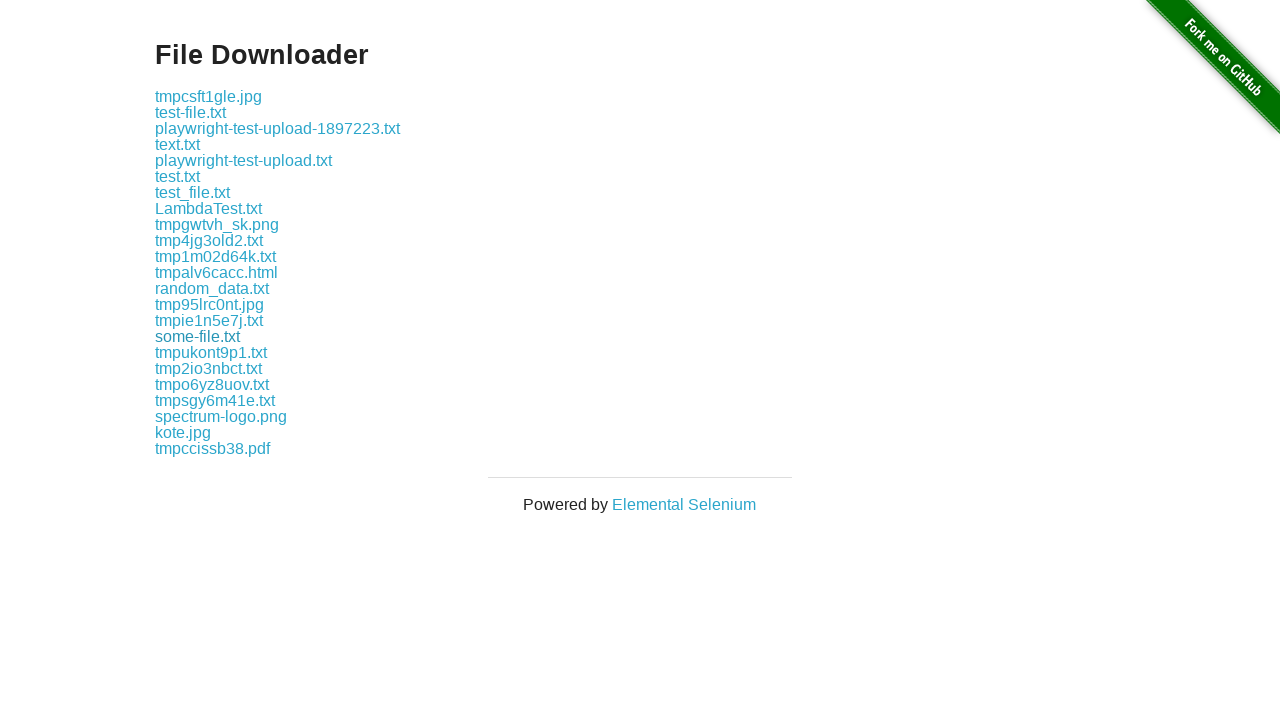